Tests browser navigation functionality including navigating to different URLs, using back/forward buttons, and refreshing the page

Starting URL: https://trytestingthis.netlify.app

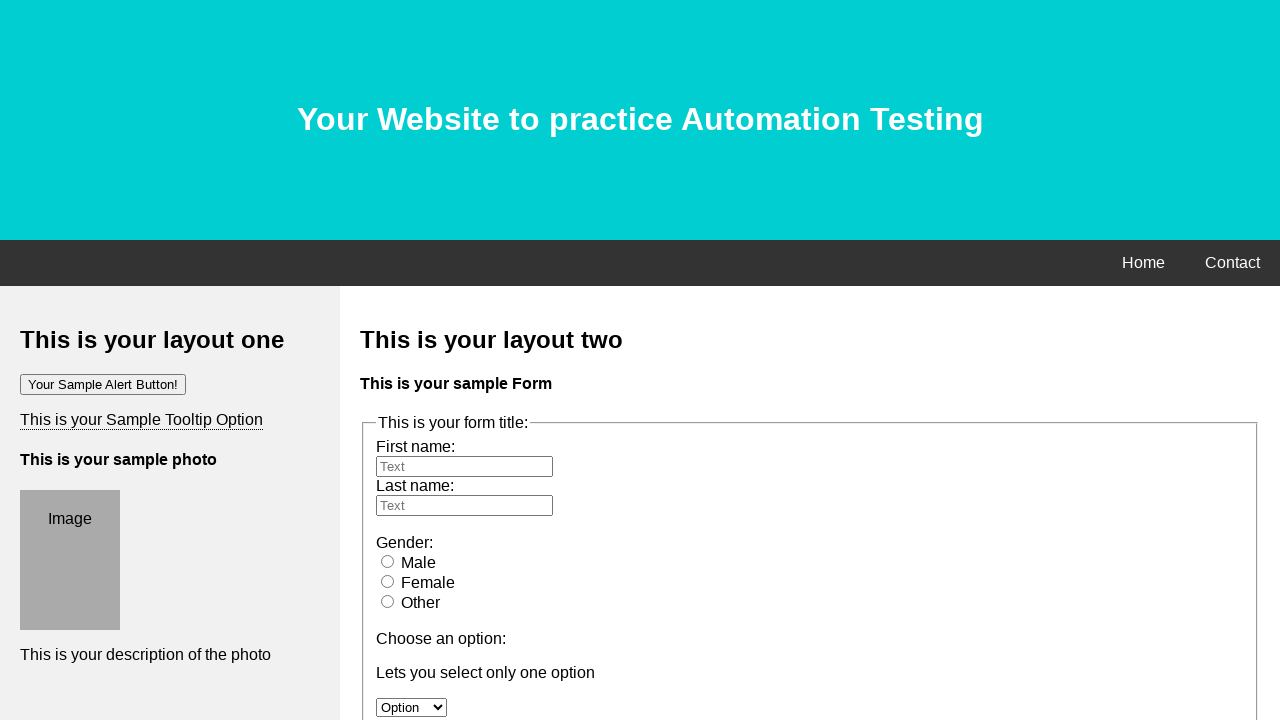

Navigated to https://rahulshettyacademy.com/AutomationPractice/
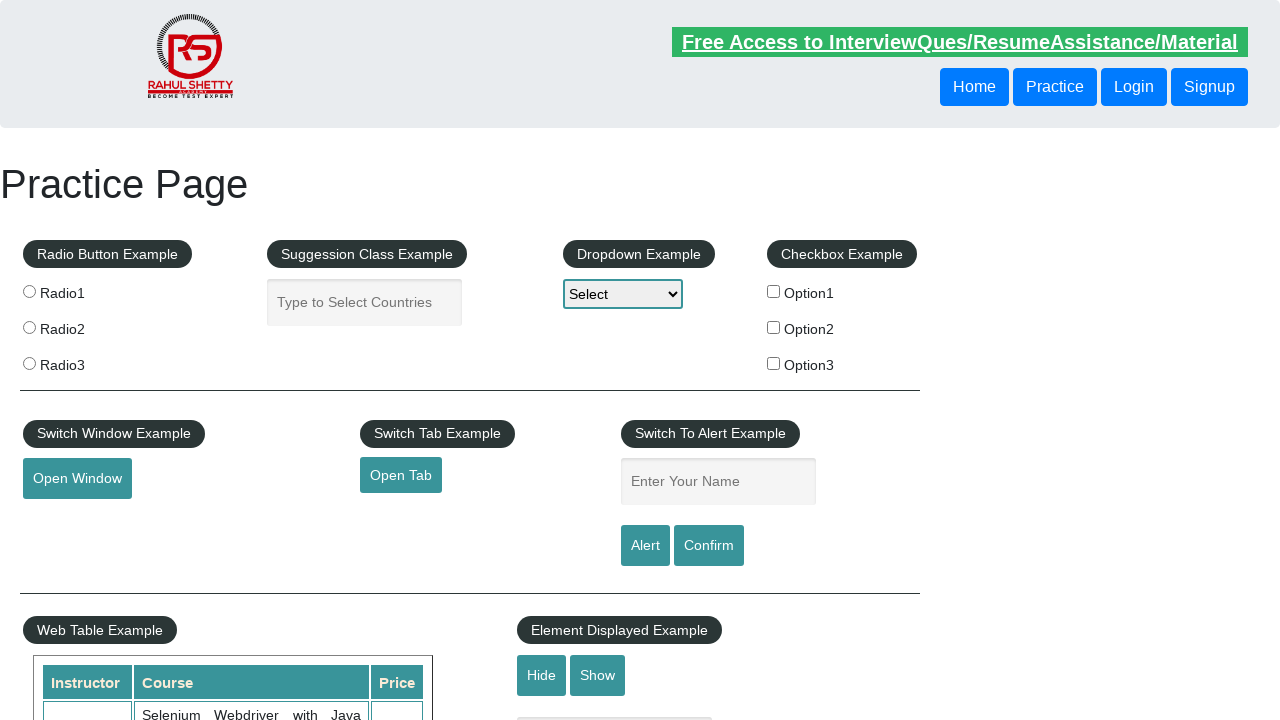

Navigated back to previous page
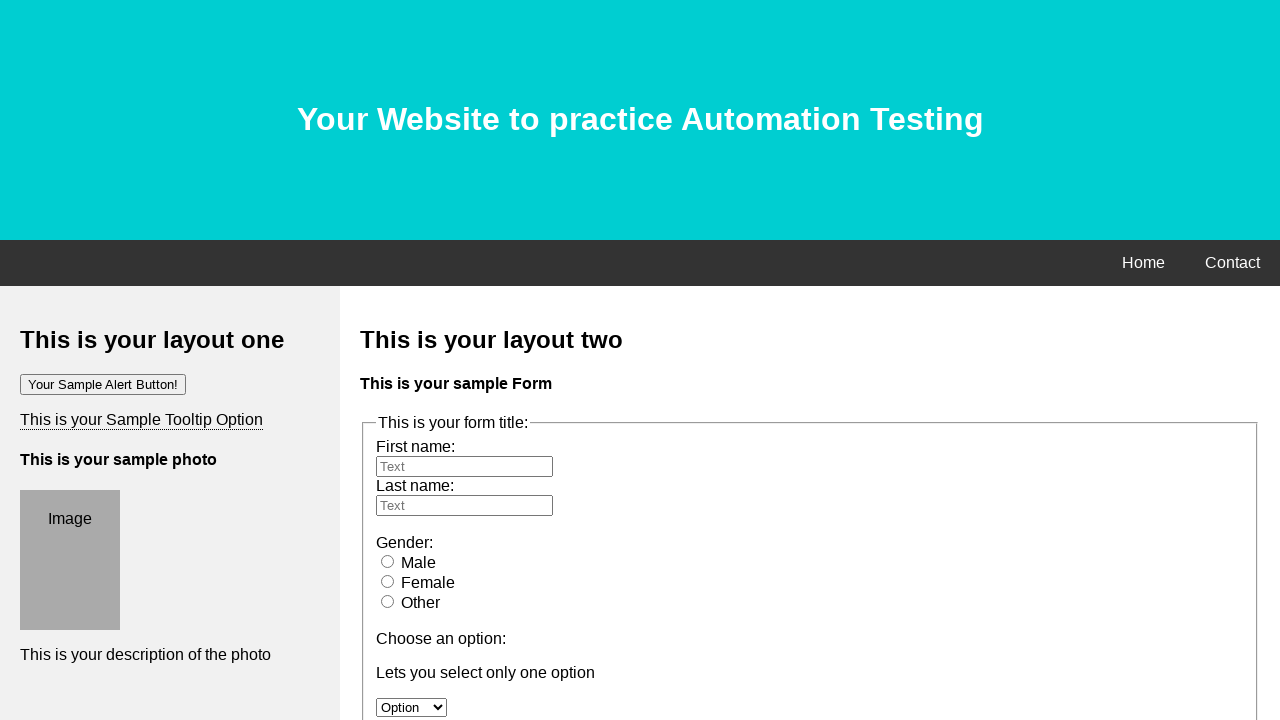

Navigated forward to next page
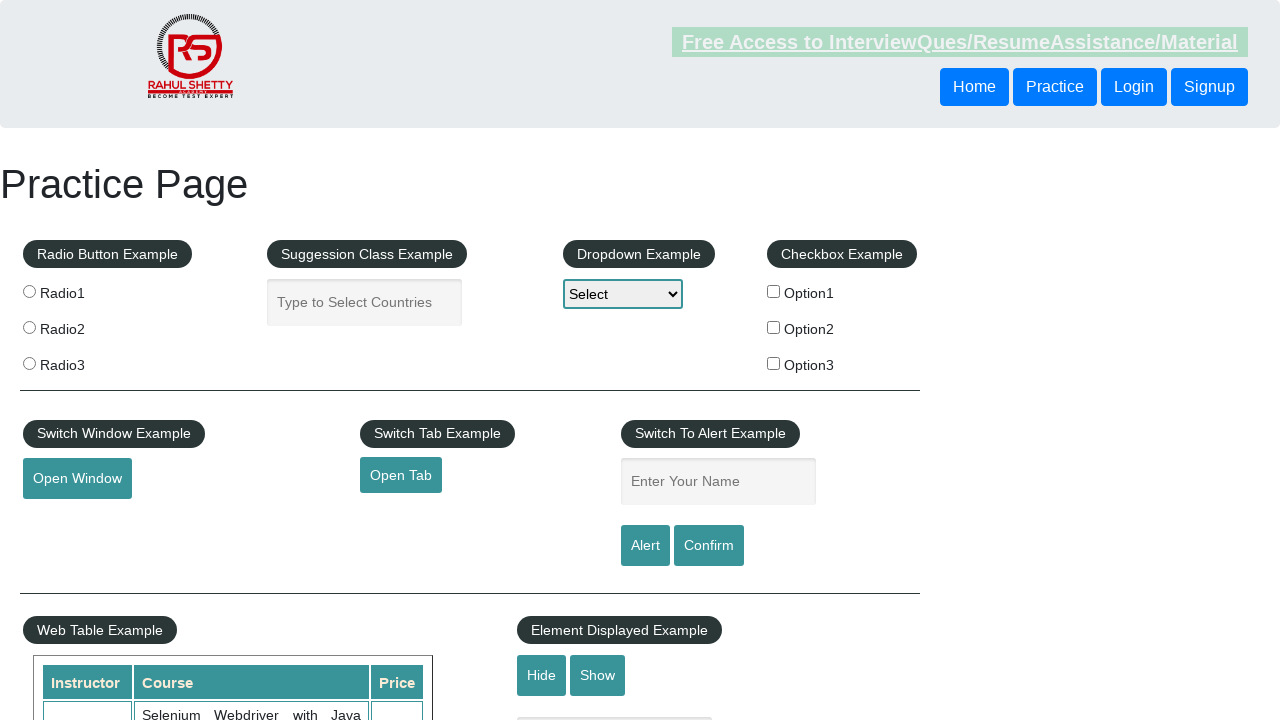

Refreshed the current page
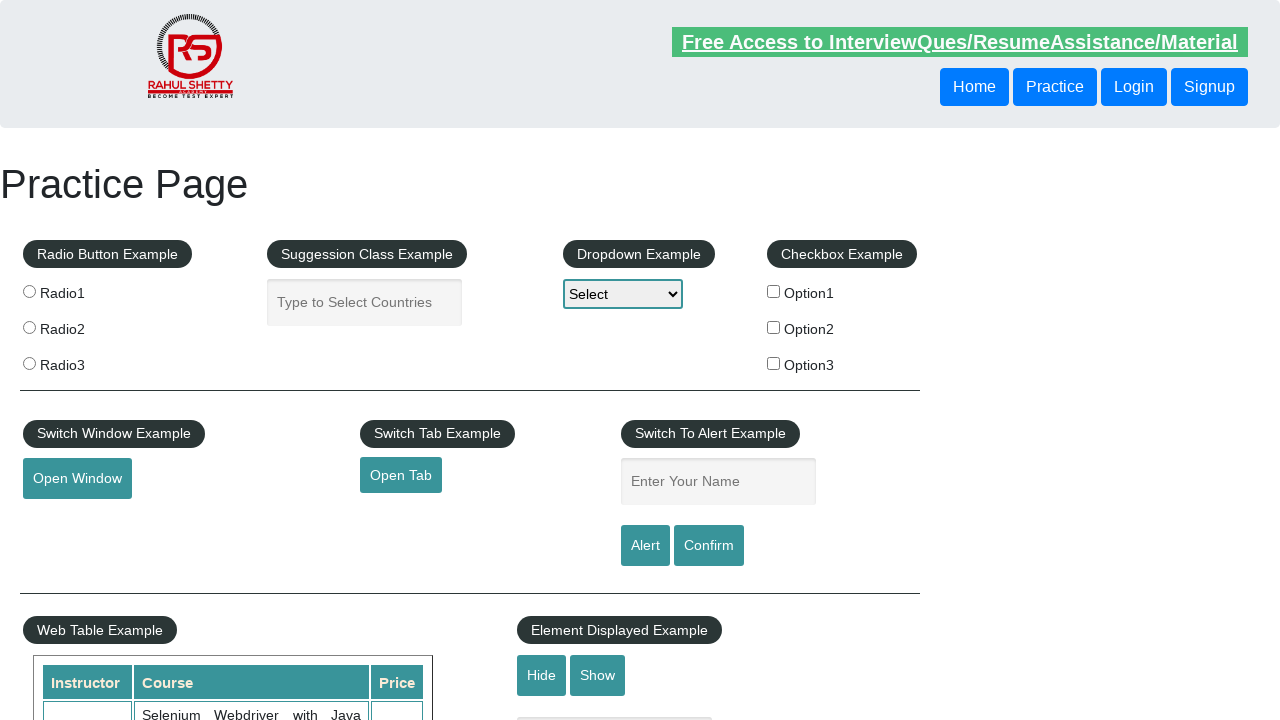

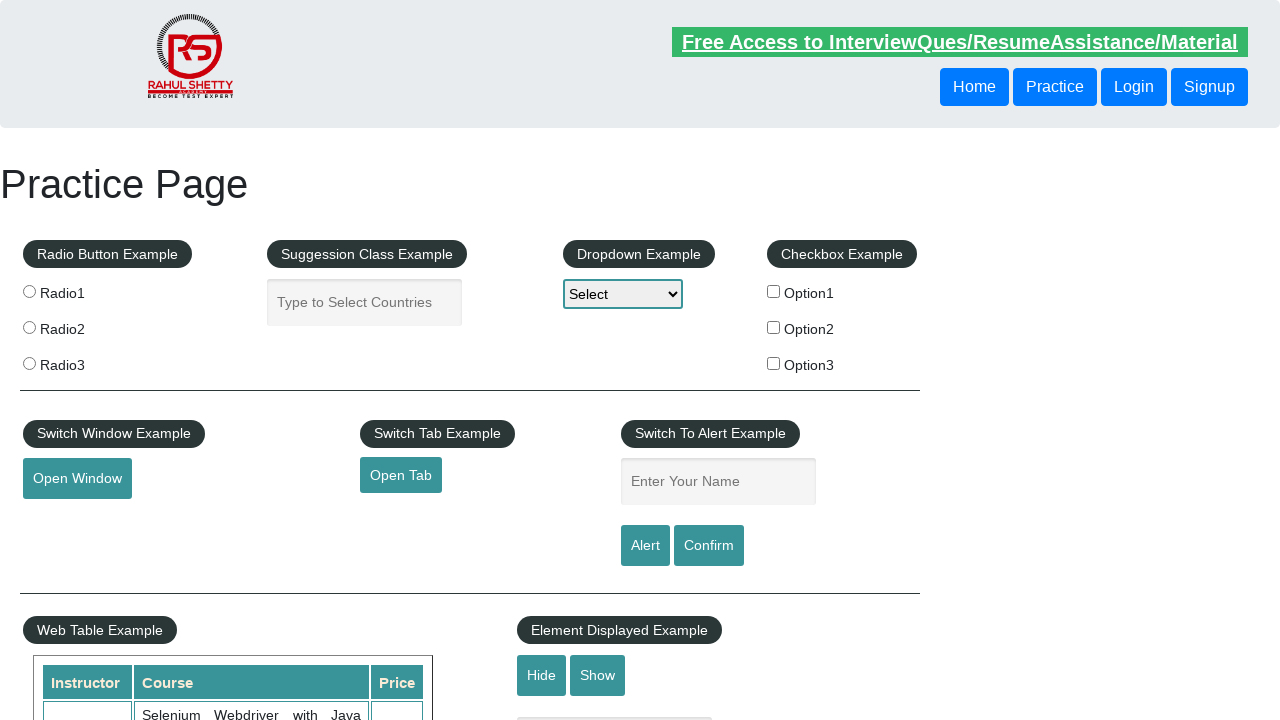